Tests radio button handling by clicking on various radio buttons (hockey, football sports and yellow color) and verifying they are selected

Starting URL: https://practice.cydeo.com/radio_buttons

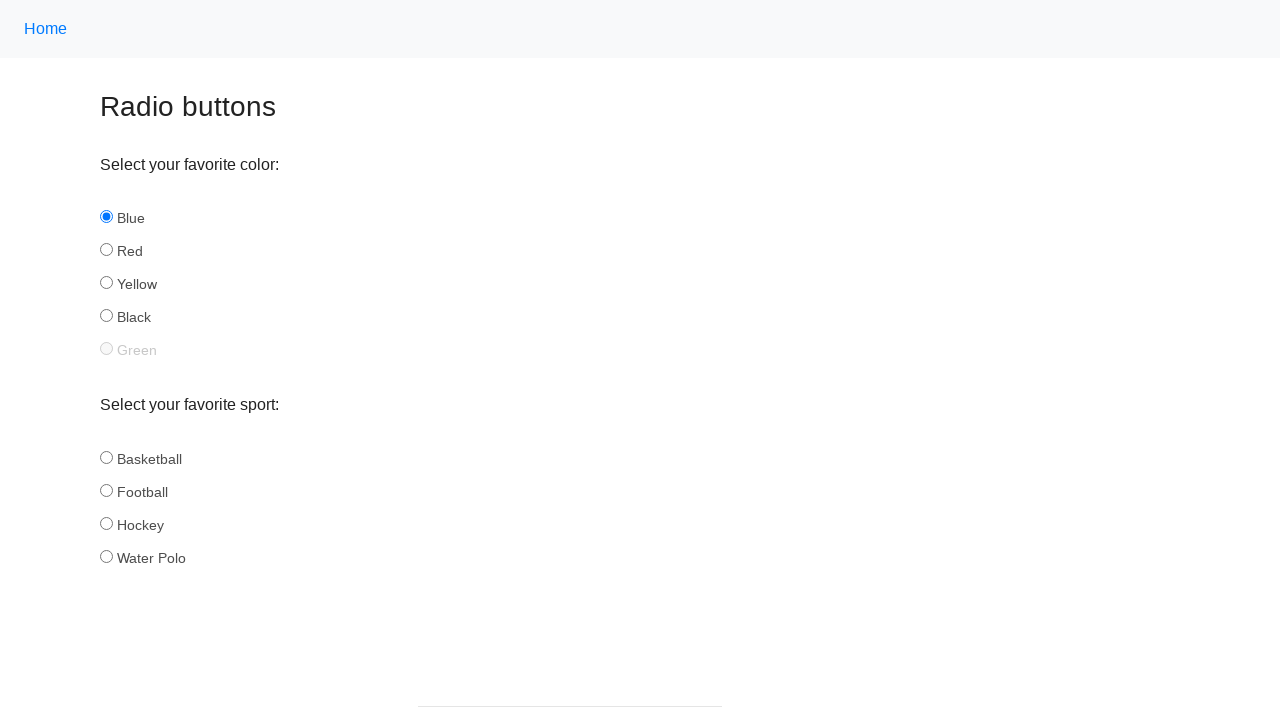

Clicked hockey radio button in sport group at (106, 523) on input[name='sport'][id='hockey']
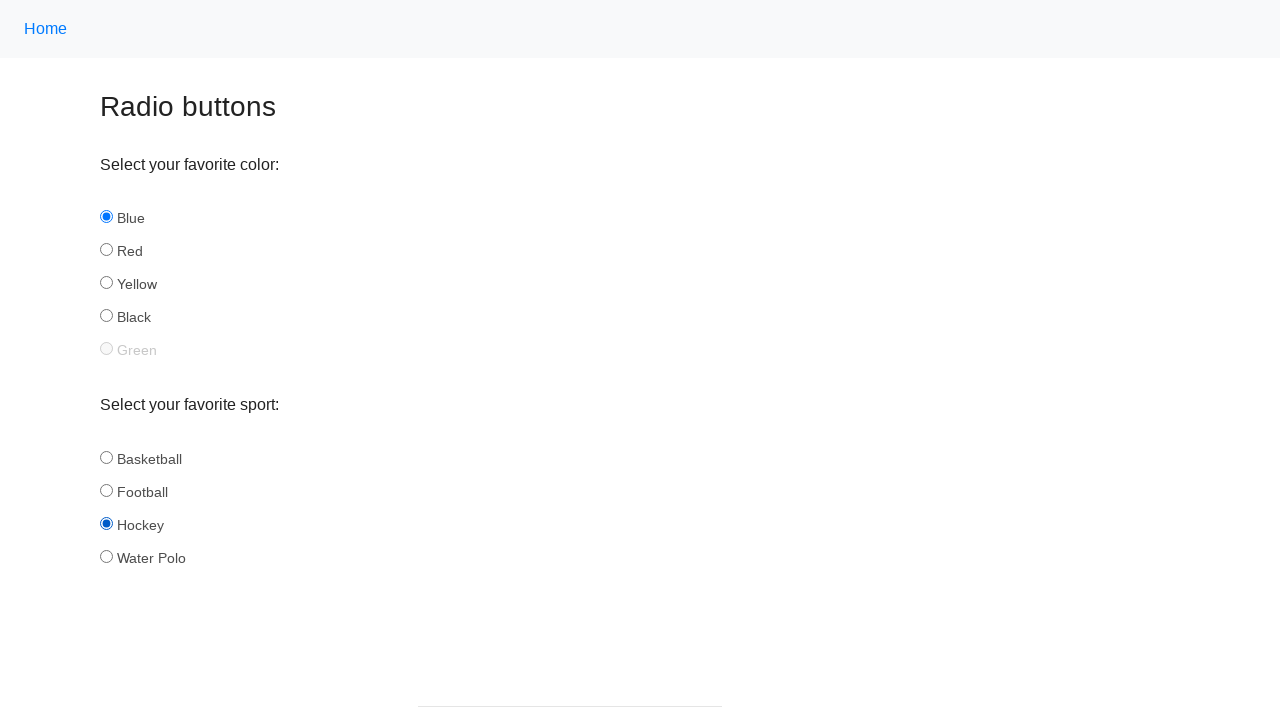

Verified hockey radio button is selected
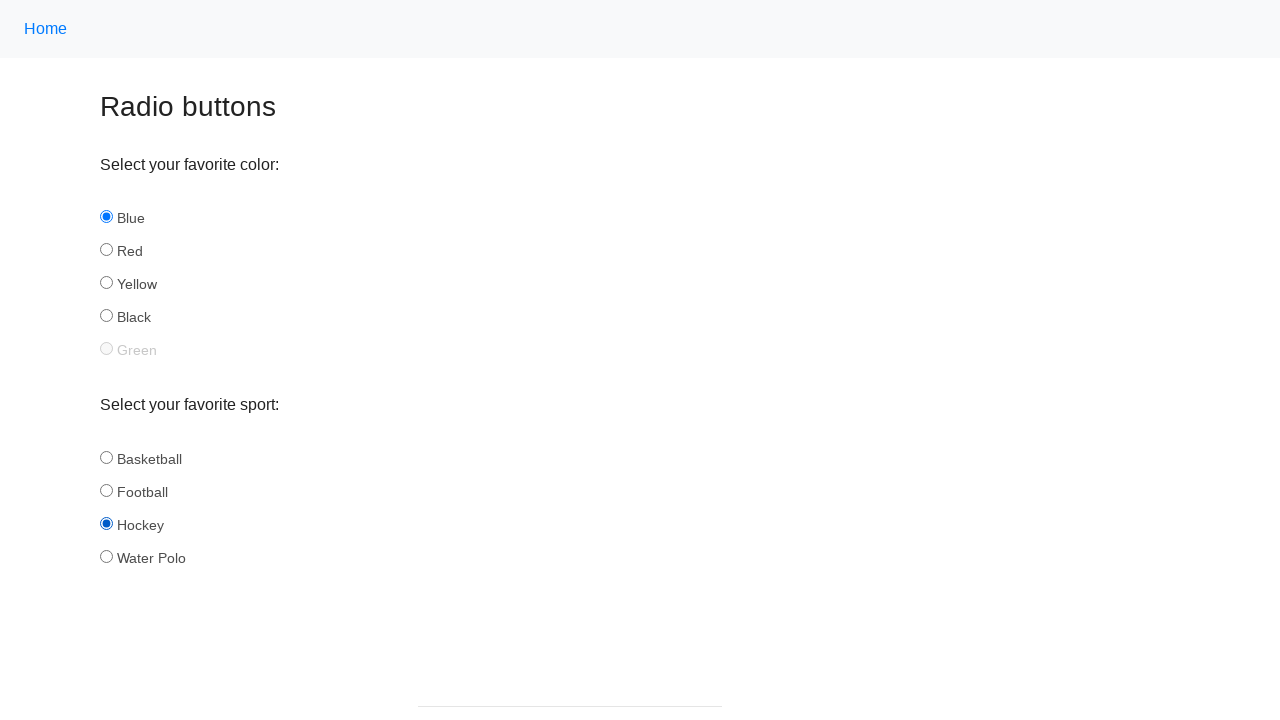

Clicked football radio button in sport group at (106, 490) on input[name='sport'][id='football']
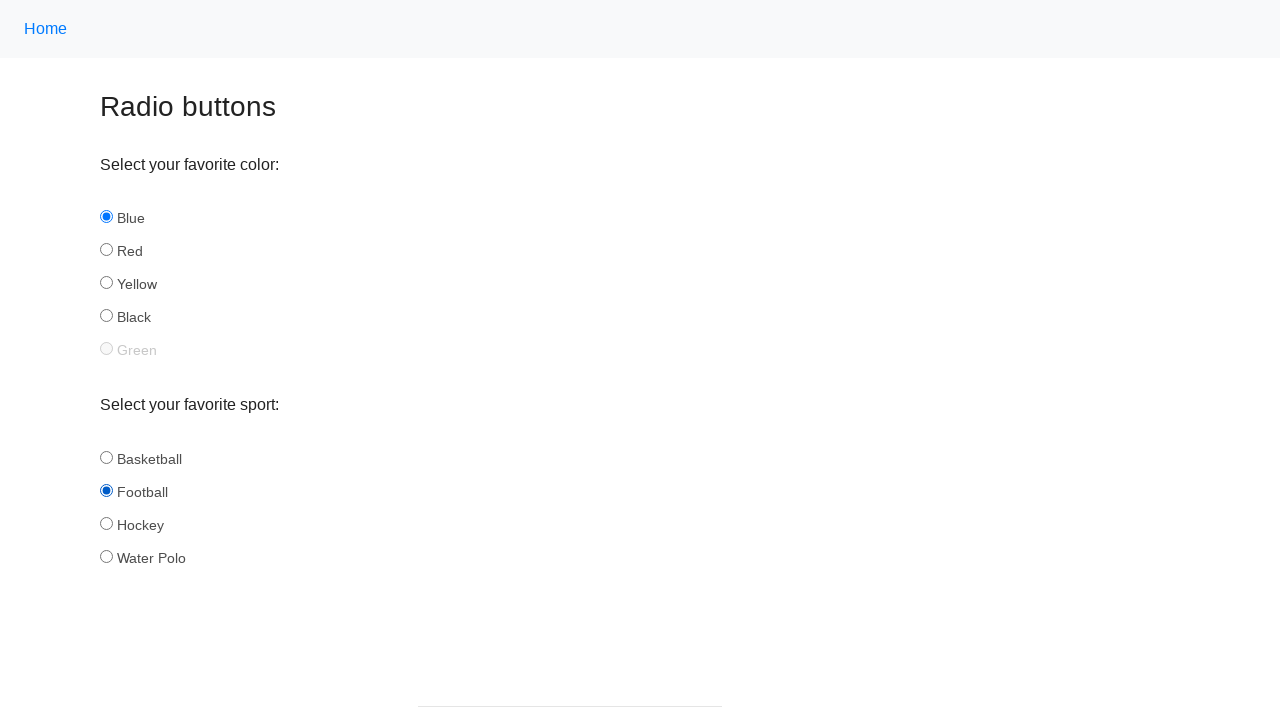

Verified football radio button is selected
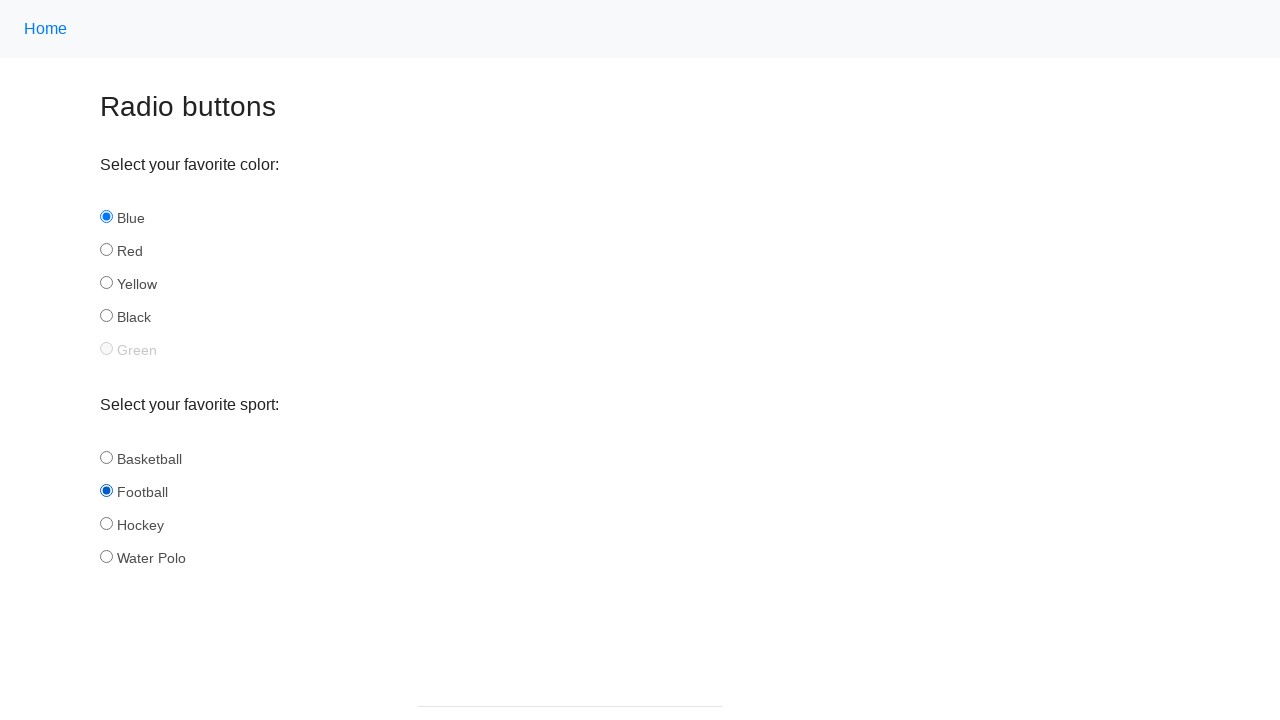

Clicked yellow radio button in color group at (106, 283) on input[name='color'][id='yellow']
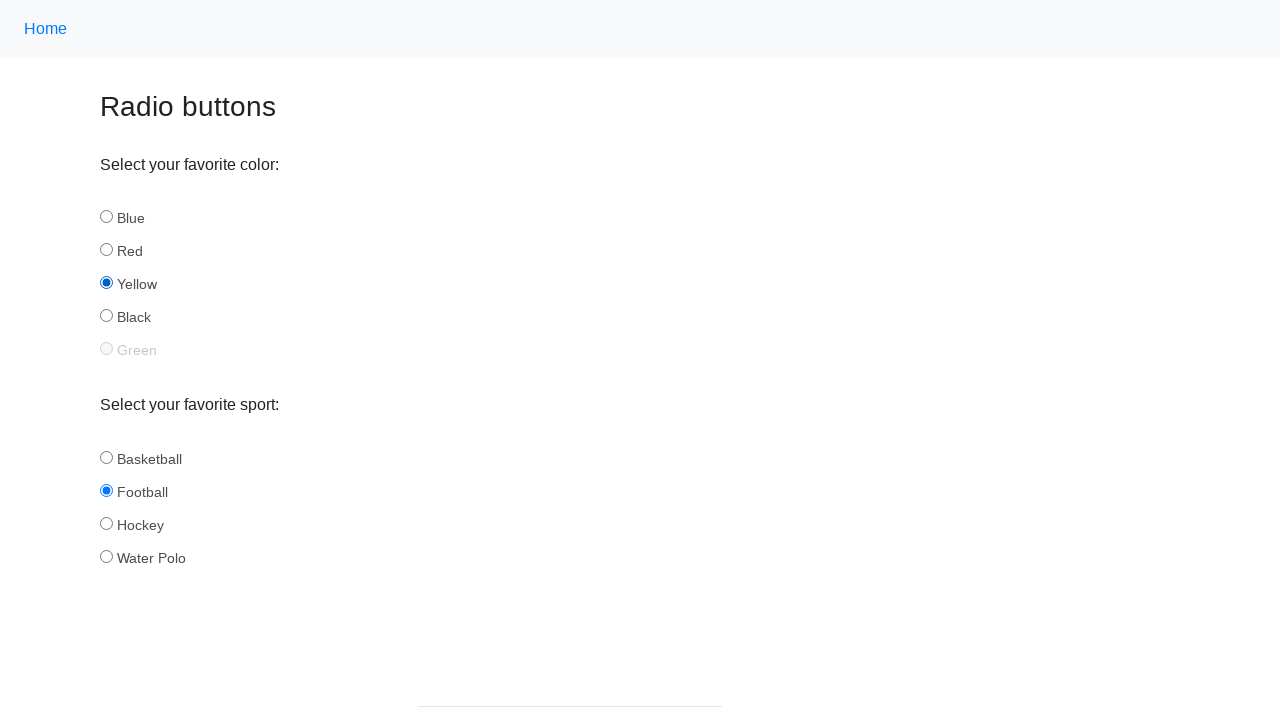

Verified yellow radio button is selected
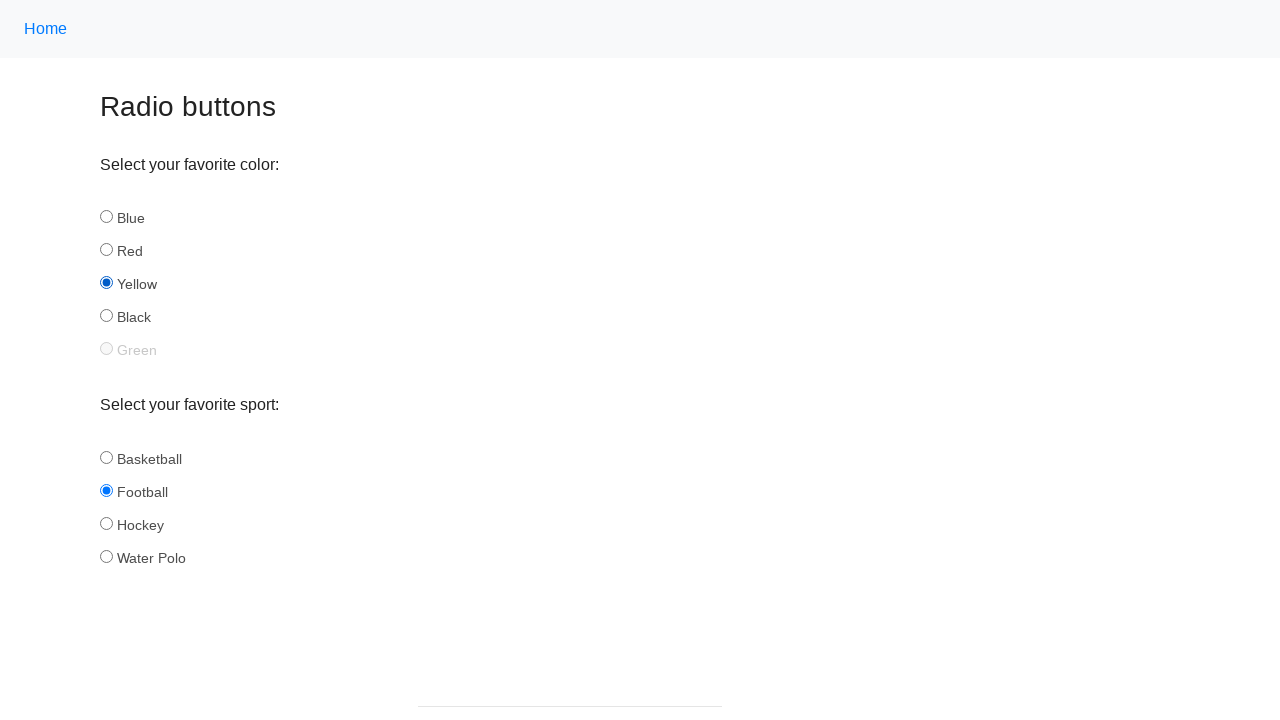

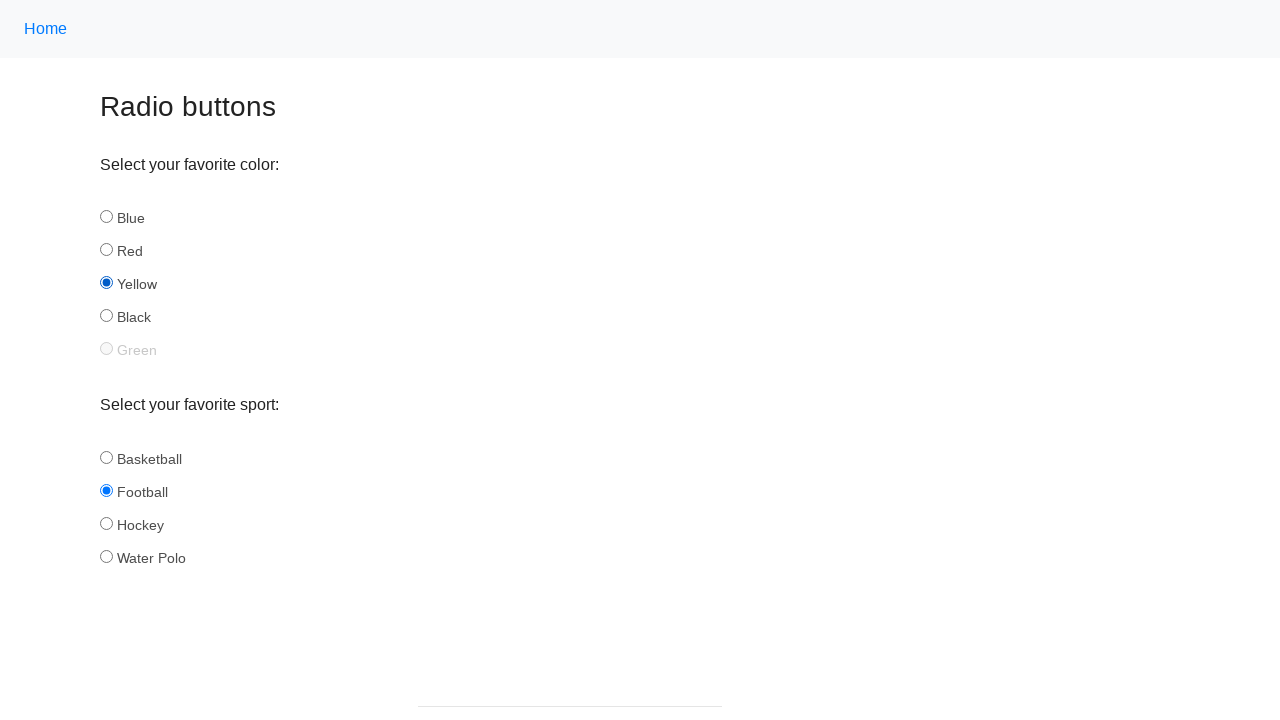